Tests a prompt dialog by clicking a button, entering text in the prompt, and verifying the entered text is displayed

Starting URL: https://demoqa.com/alerts

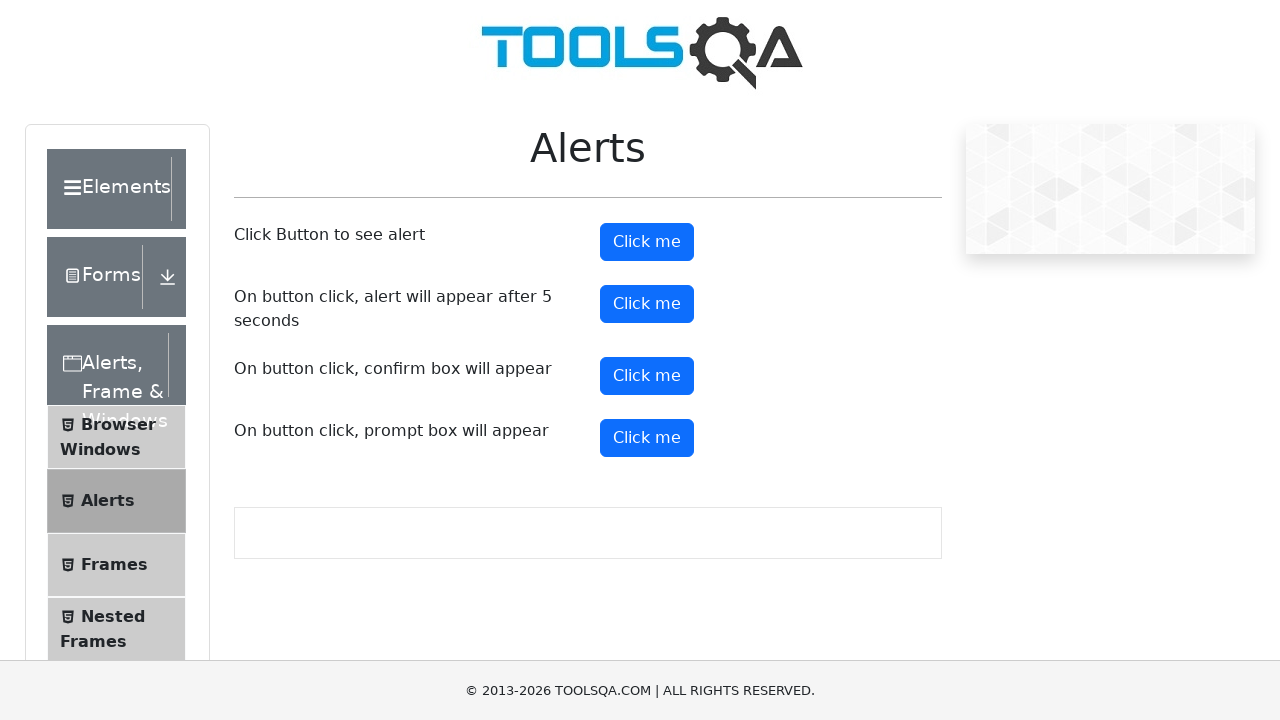

Set up dialog handler to accept prompt with 'John Smith'
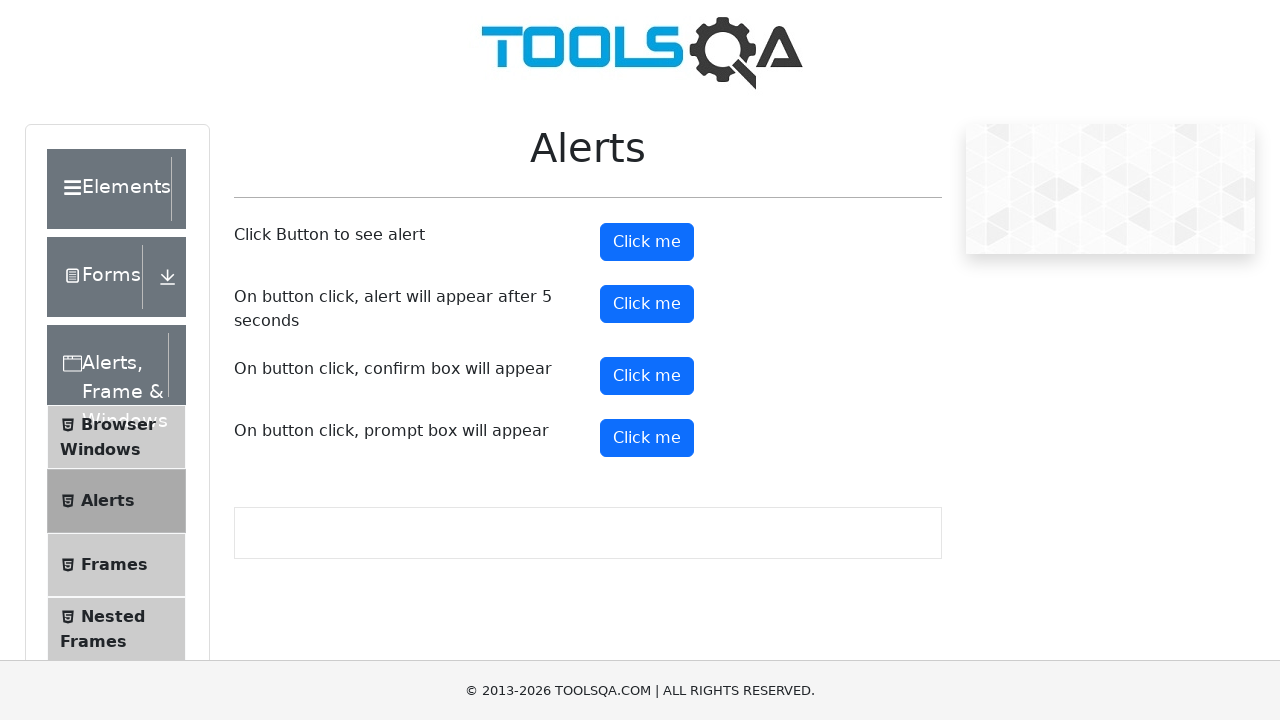

Clicked button to trigger prompt dialog at (647, 438) on (//button[@type='button'])[5]
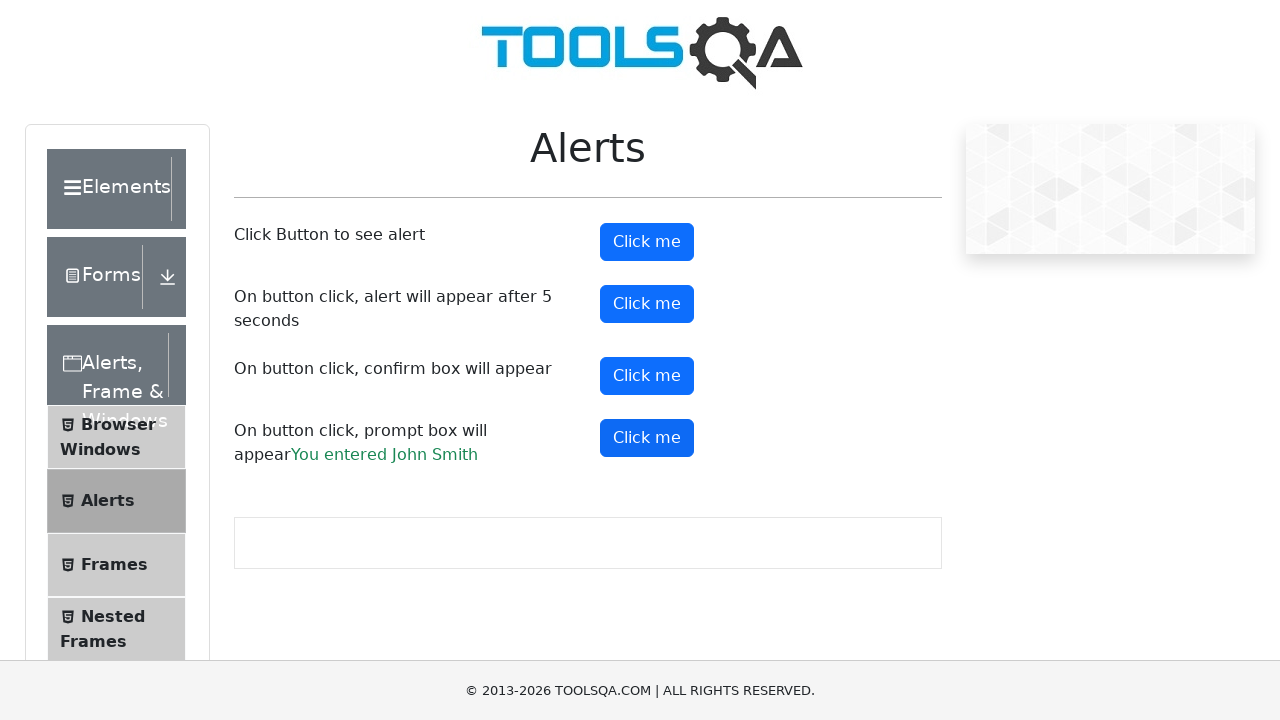

Prompt result element loaded
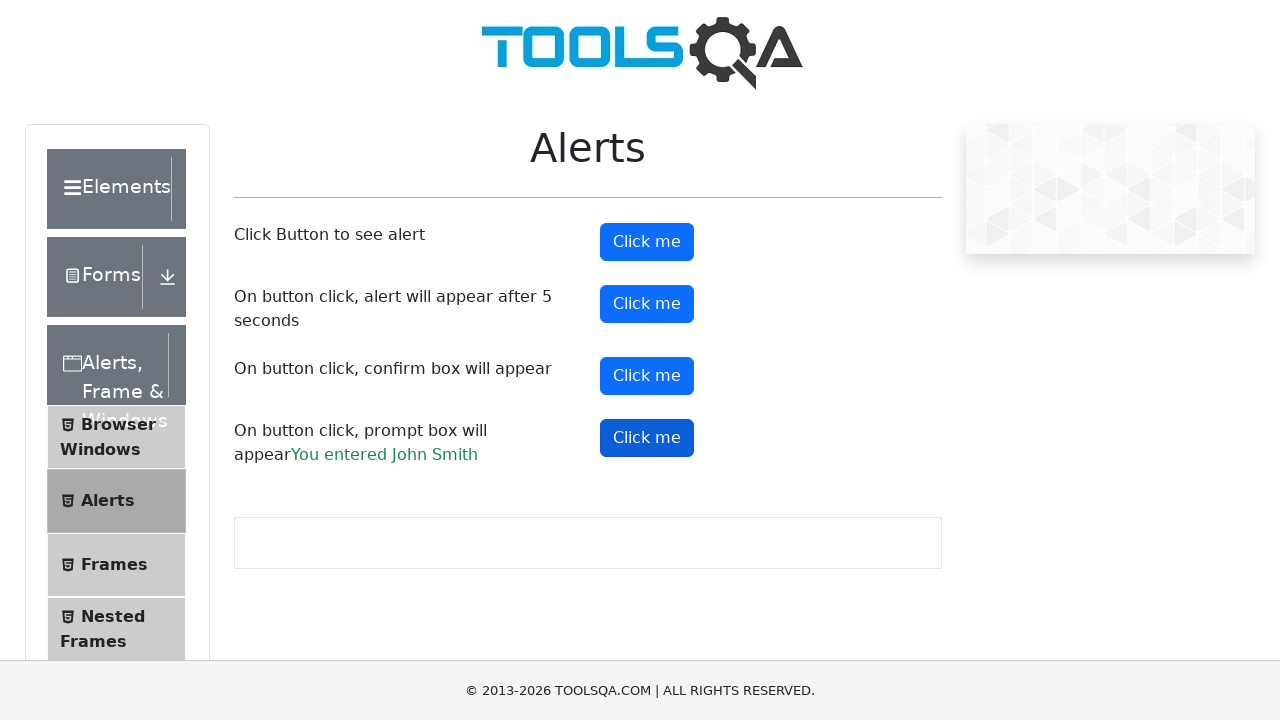

Located prompt result element
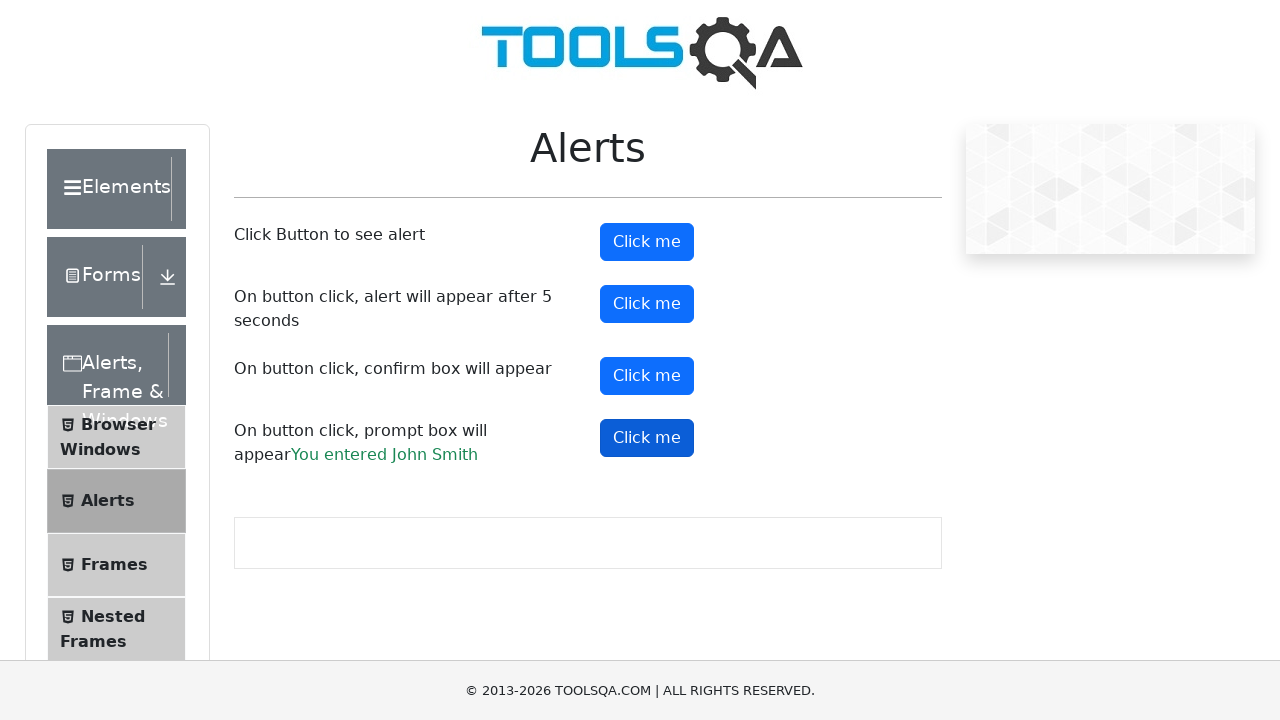

Verified prompt result is visible
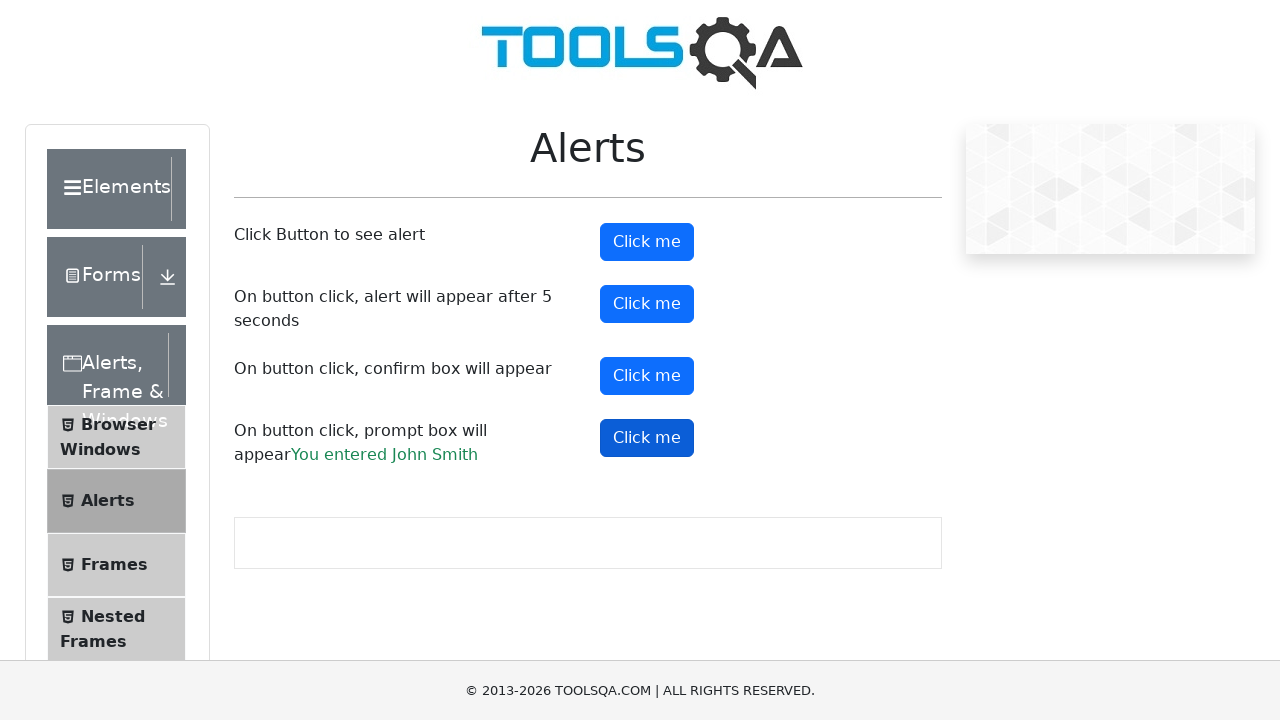

Verified 'John Smith' text appears in prompt result
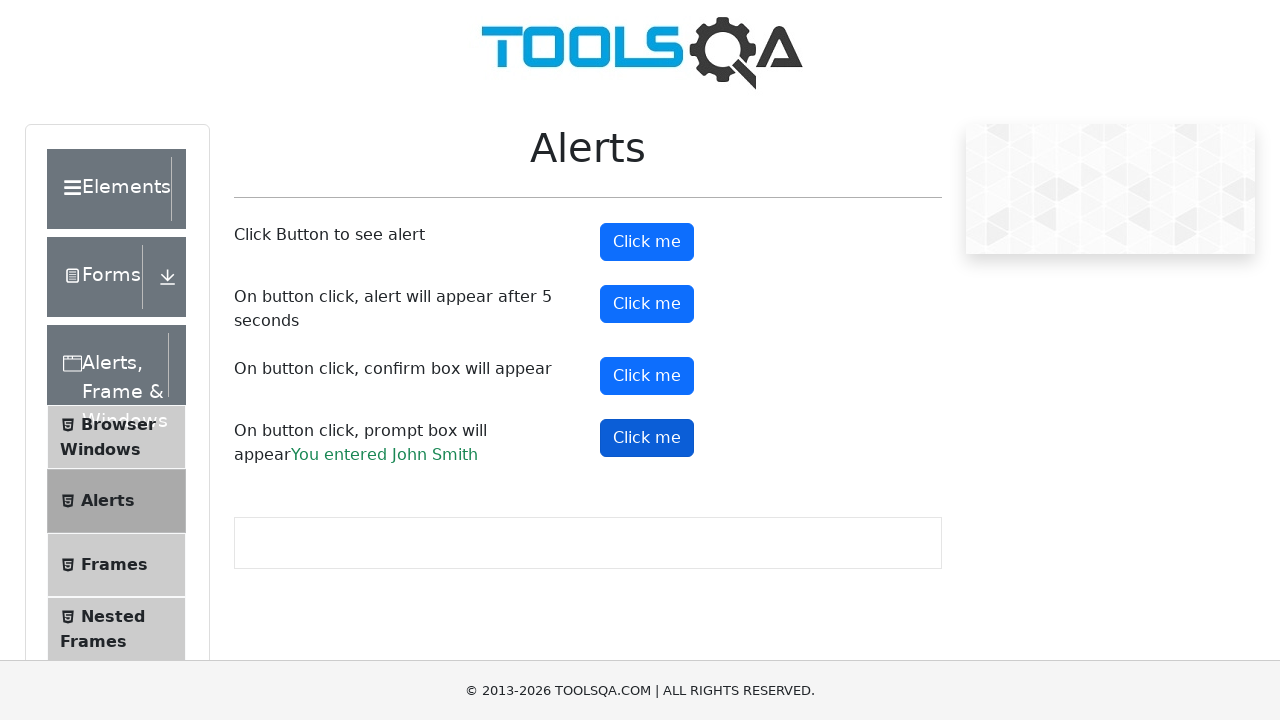

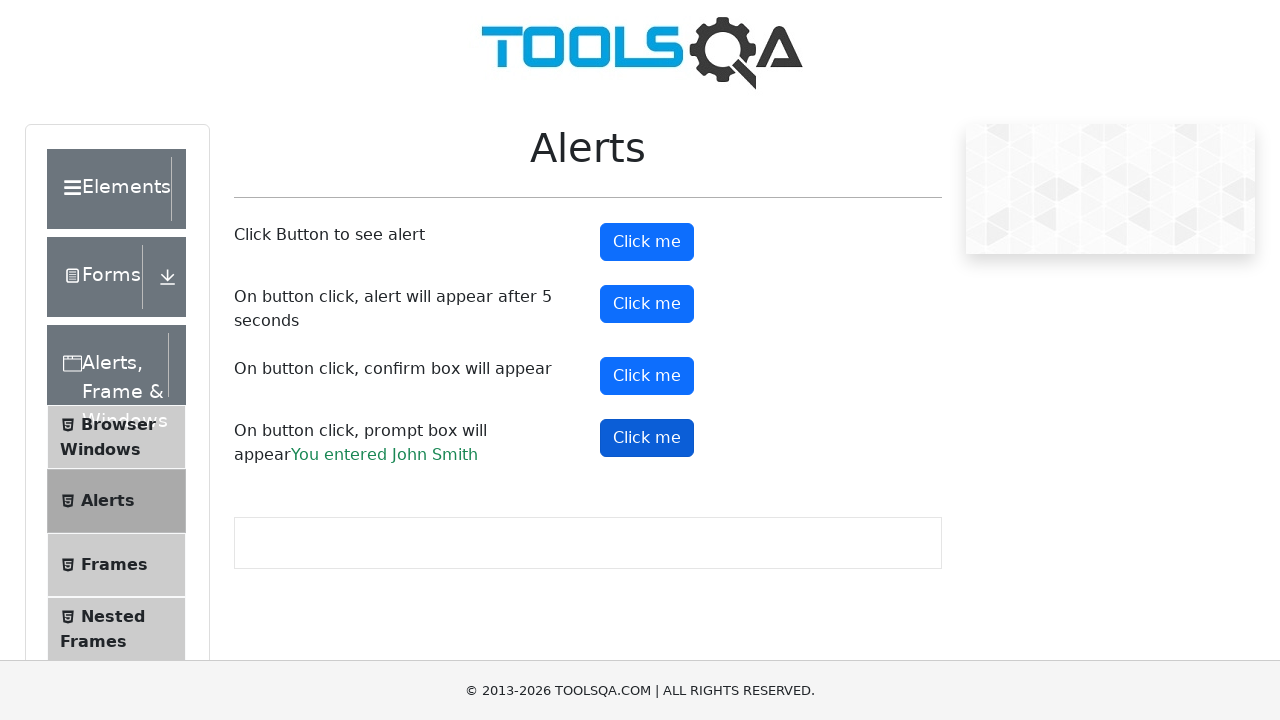